Tests cookie management functionality by reading cookies from a demo page, clearing them, verifying they are cleared, and then clicking a refresh button to restore cookies.

Starting URL: https://bonigarcia.dev/selenium-webdriver-java/cookies.html

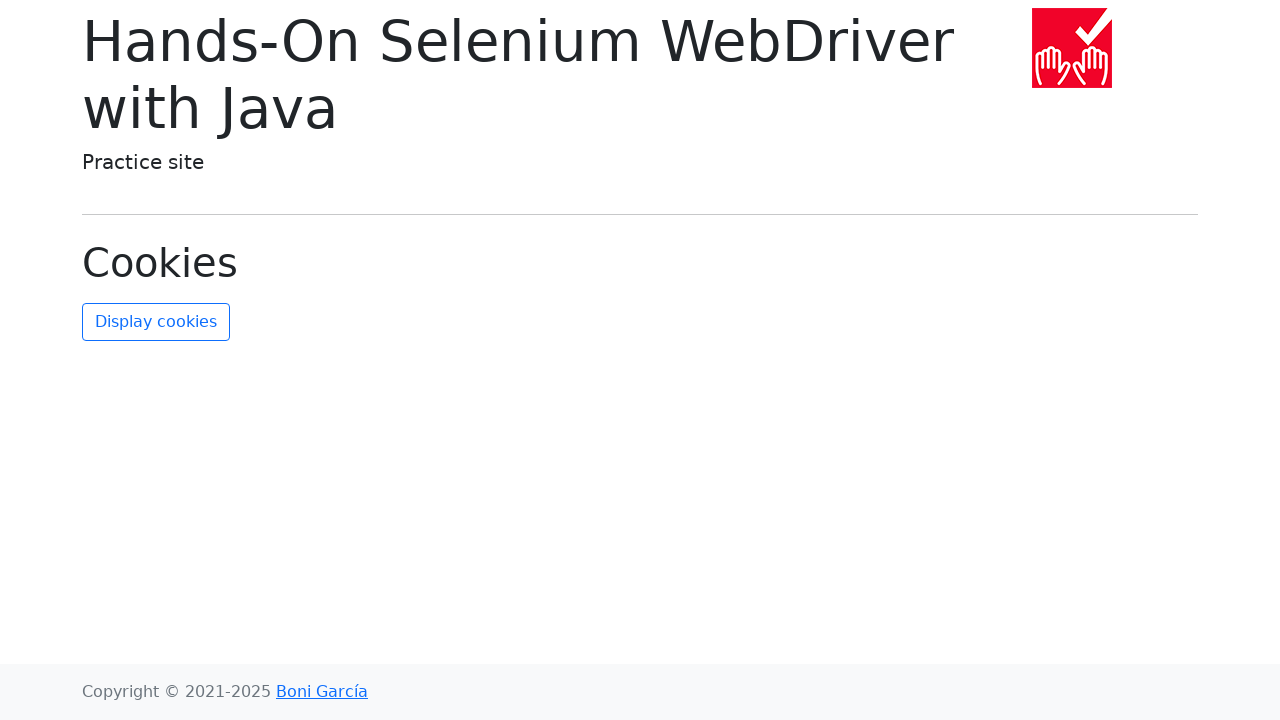

Waited for page to load with networkidle state
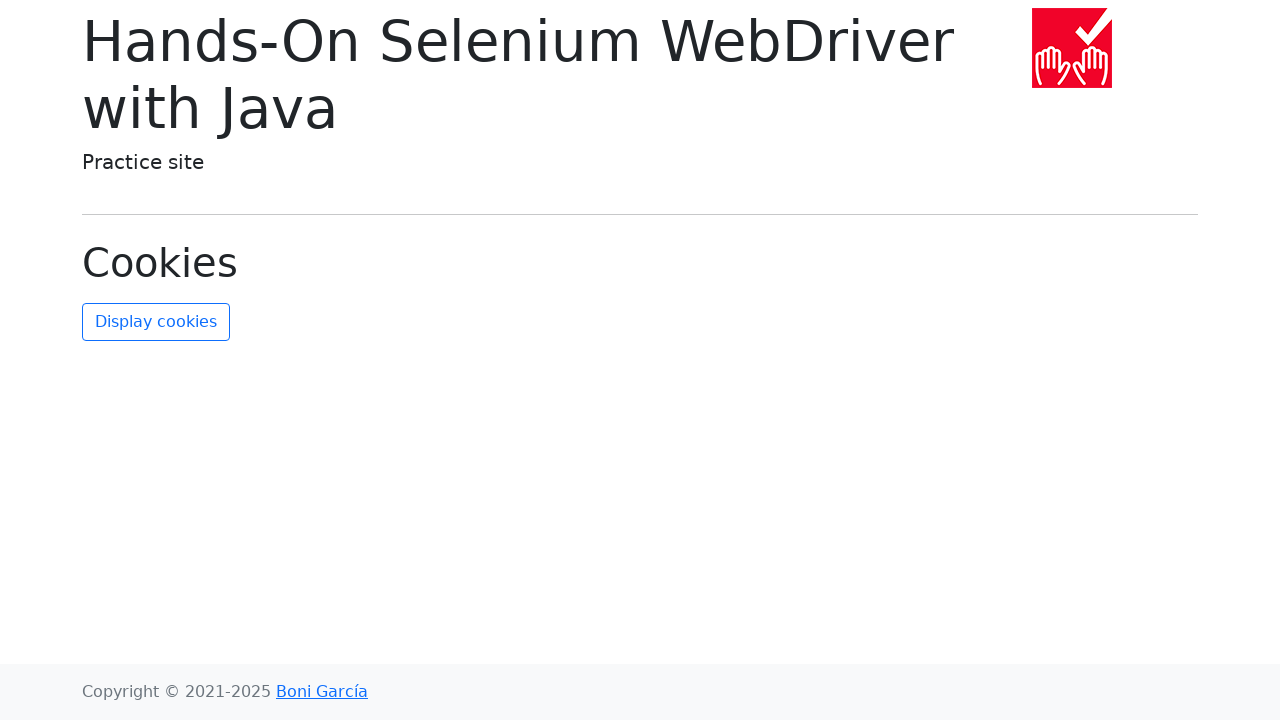

Retrieved cookies from context
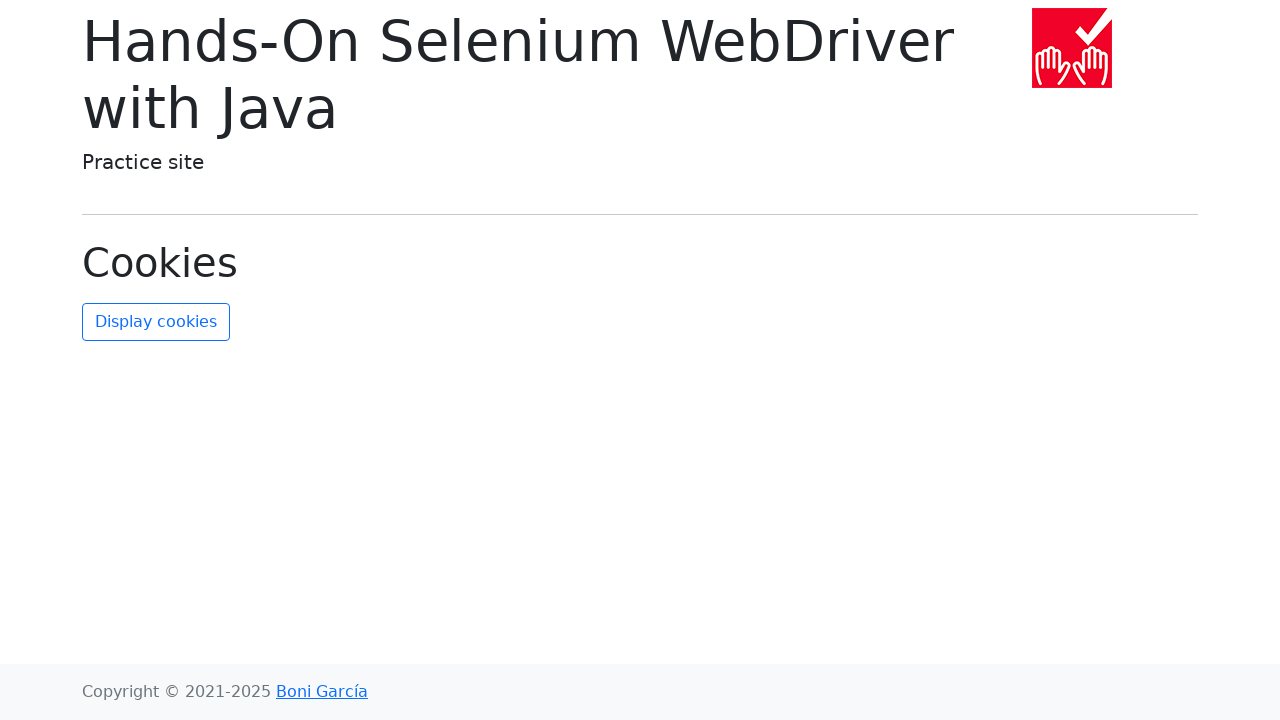

Extracted and sorted 2 cookie names for verification
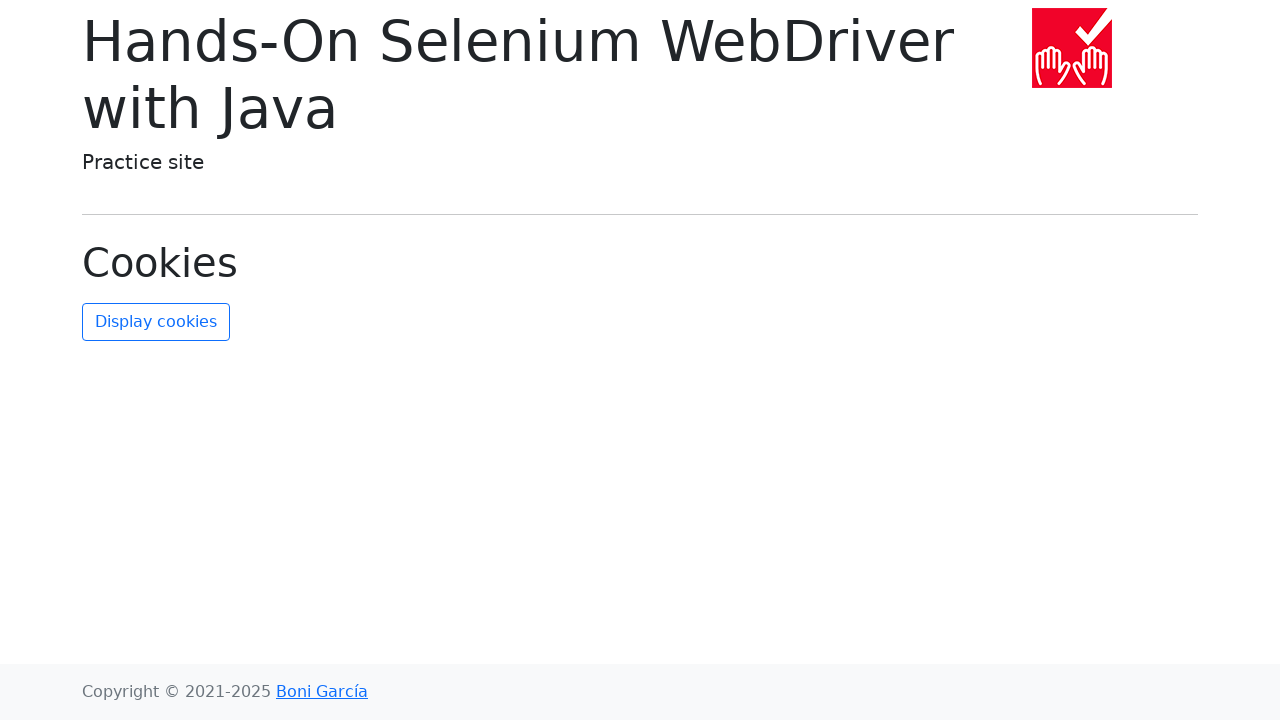

Cleared all cookies from context
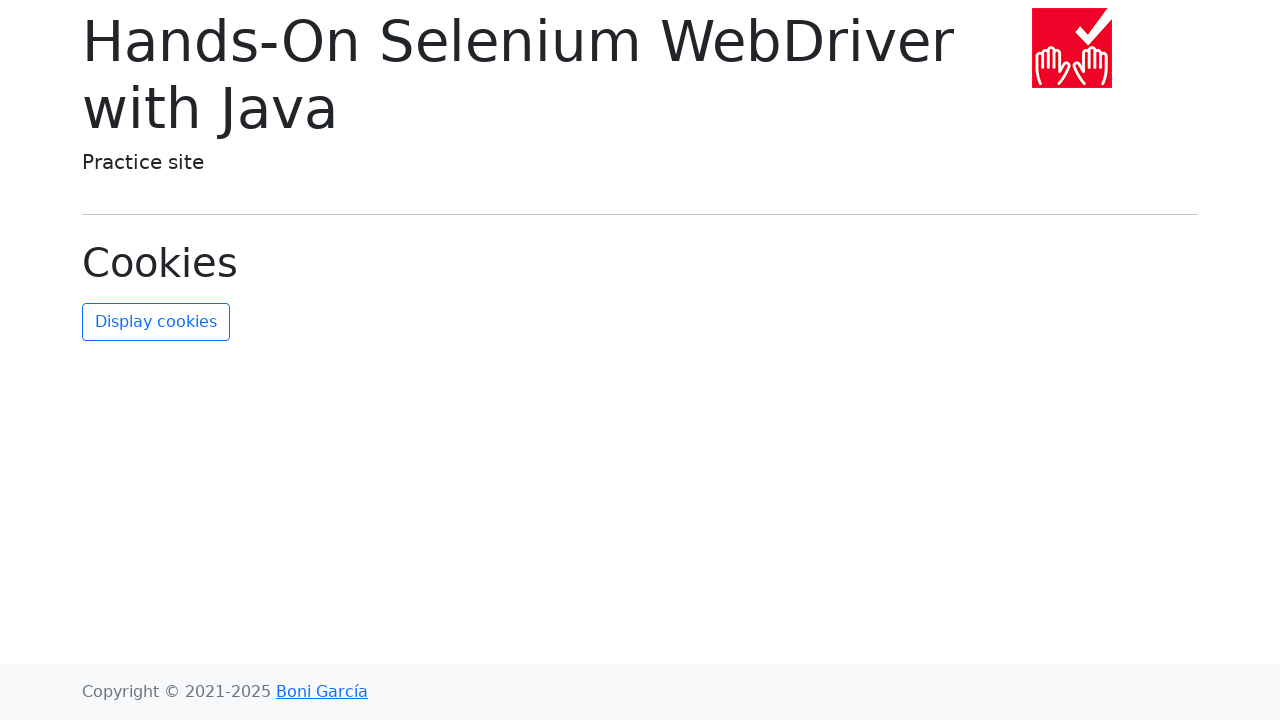

Retrieved cookies after clearing to verify they are empty
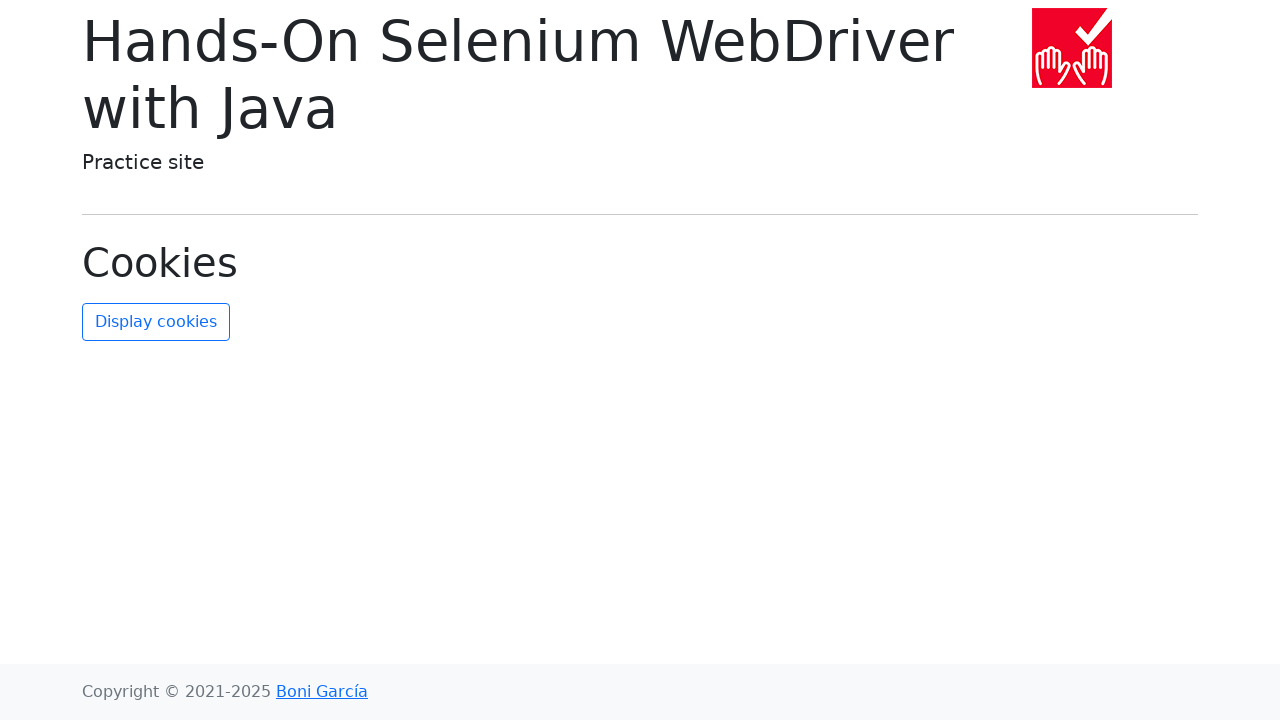

Asserted that all cookies were successfully cleared
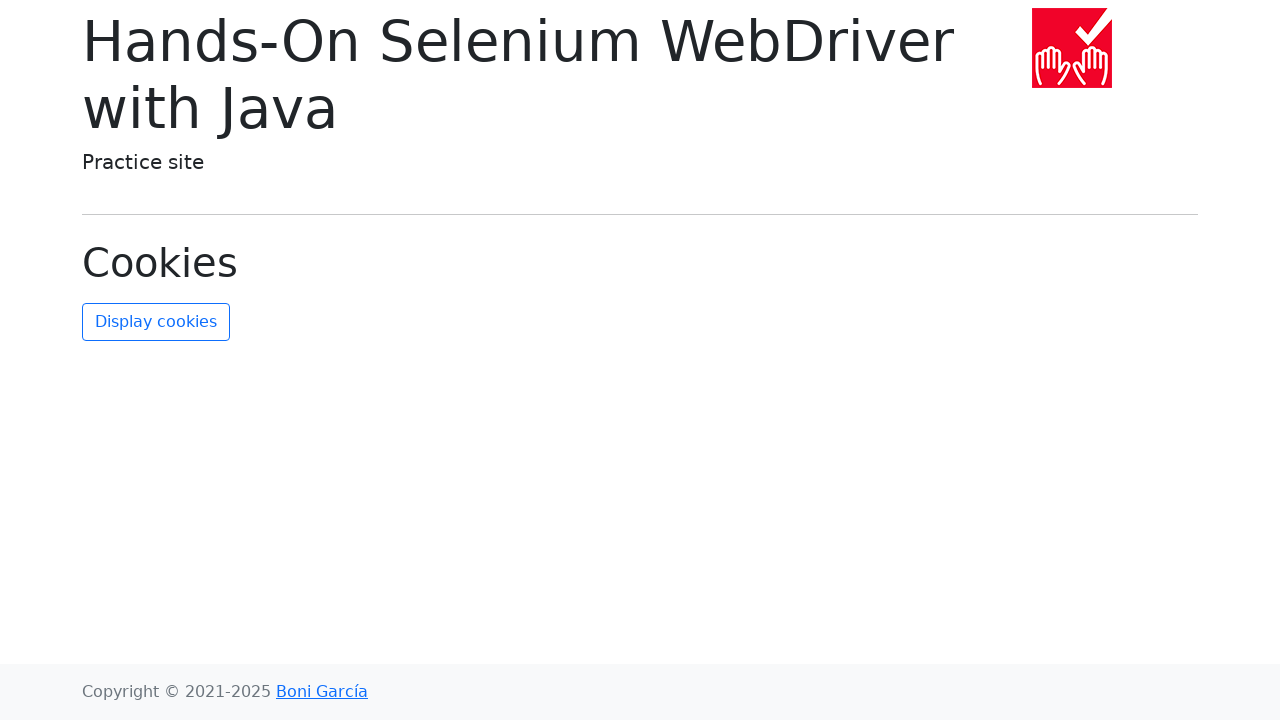

Clicked refresh cookies button to restore cookies at (156, 322) on #refresh-cookies
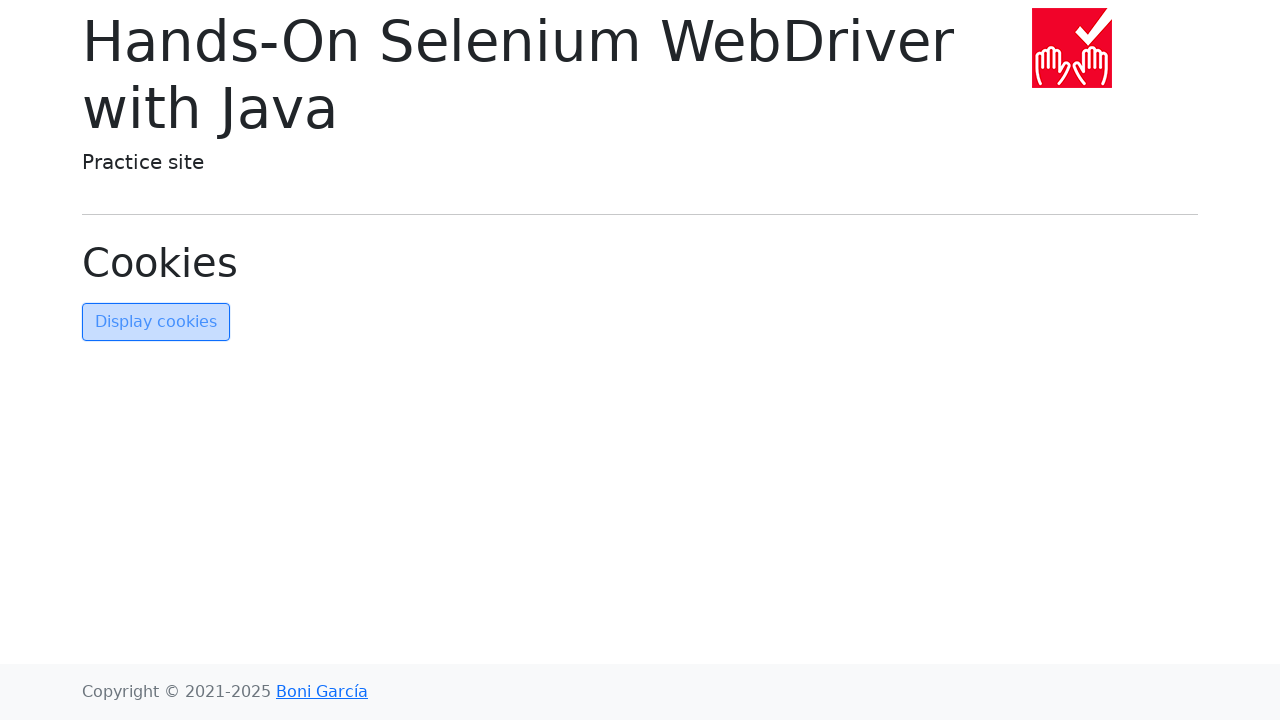

Waited for cookies to be refreshed after clicking refresh button
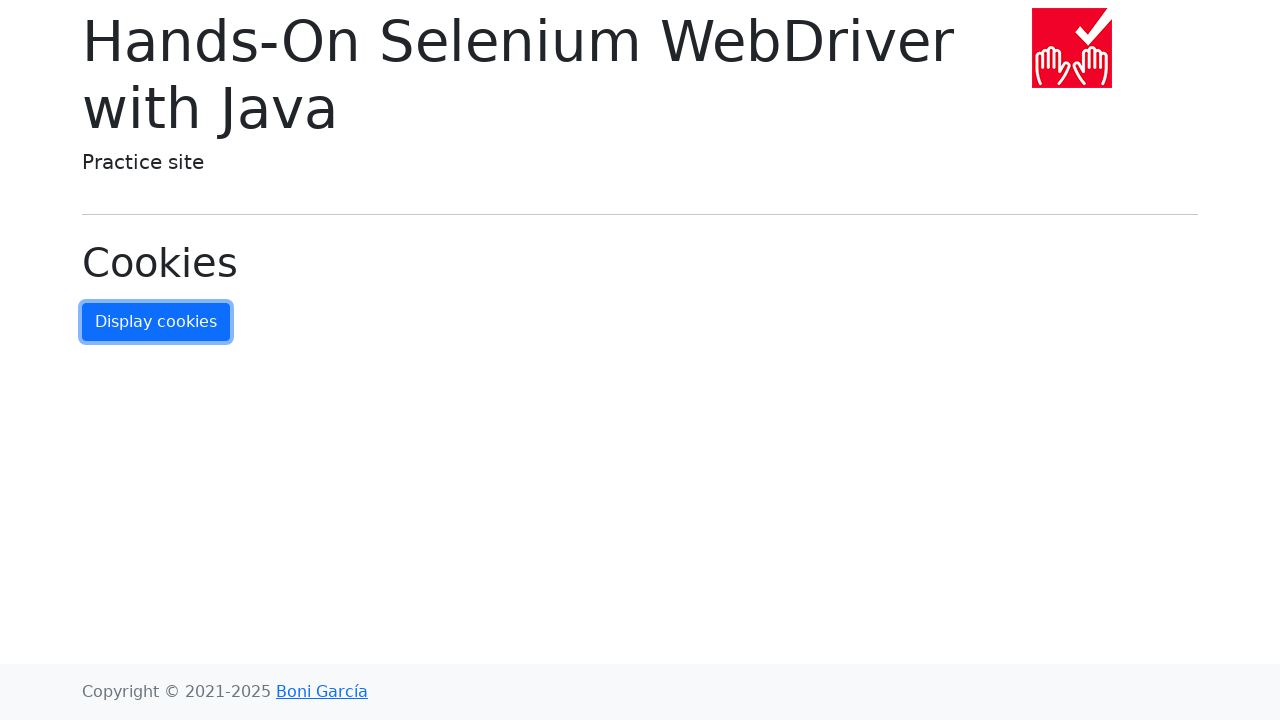

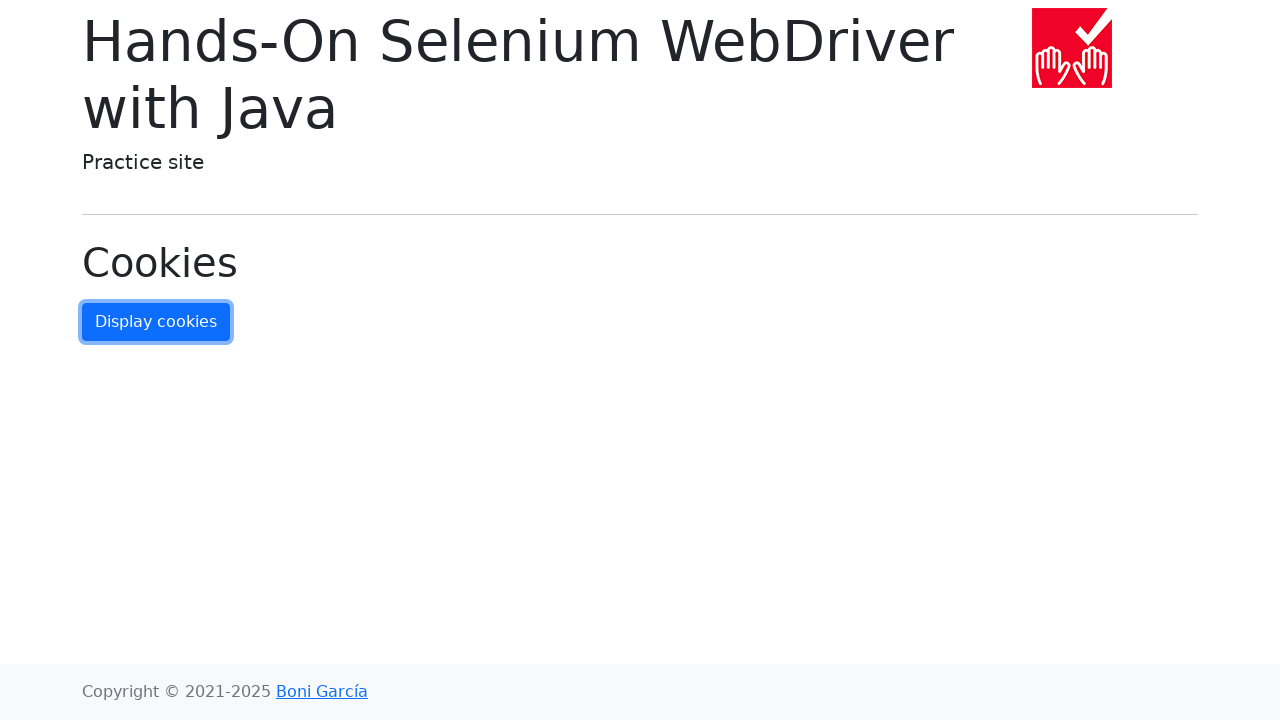